Tests prevent propagation feature by dragging an element to the outer not-greedy drop box

Starting URL: https://demoqa.com/droppable

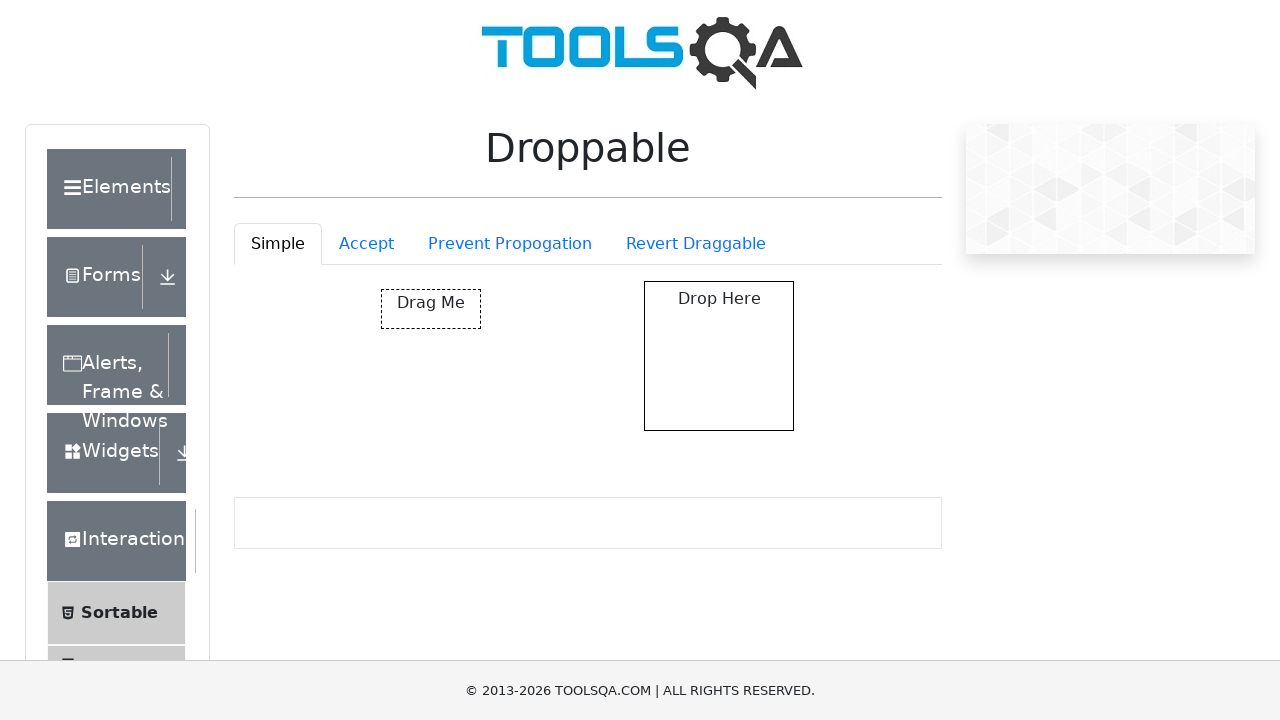

Clicked on Prevent Propagation tab at (510, 244) on #droppableExample-tab-preventPropogation
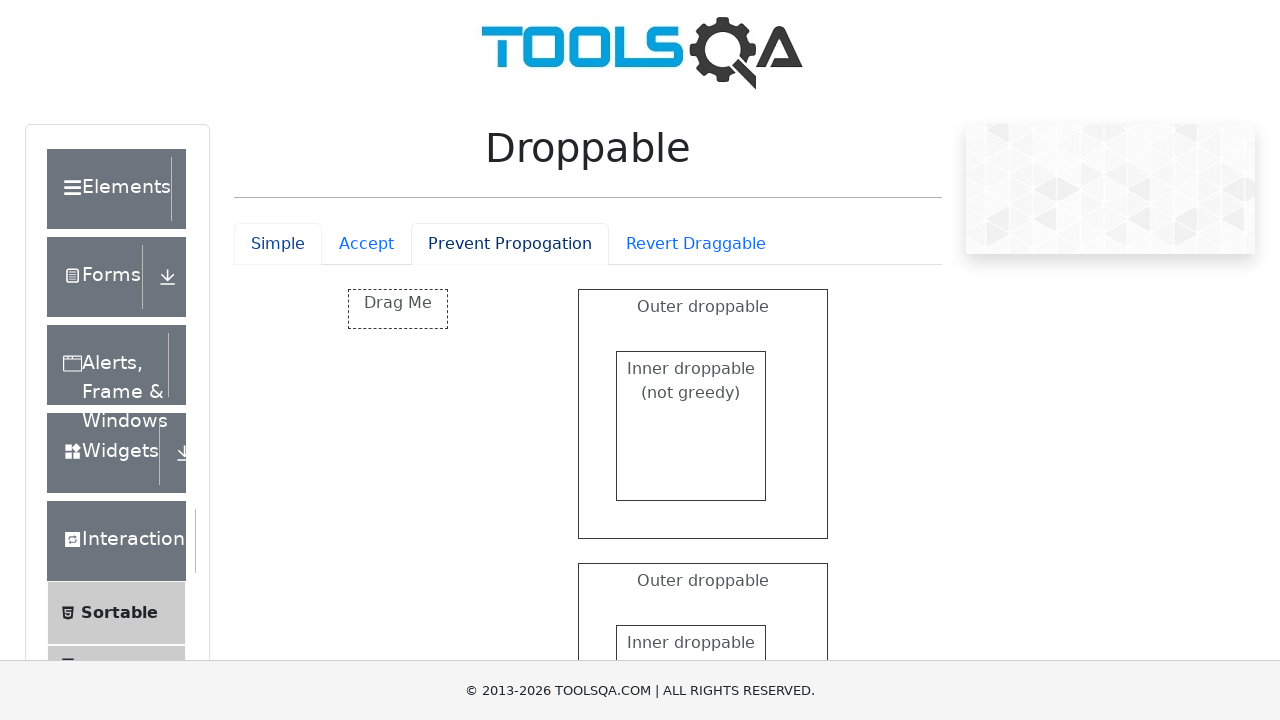

Located drag box element
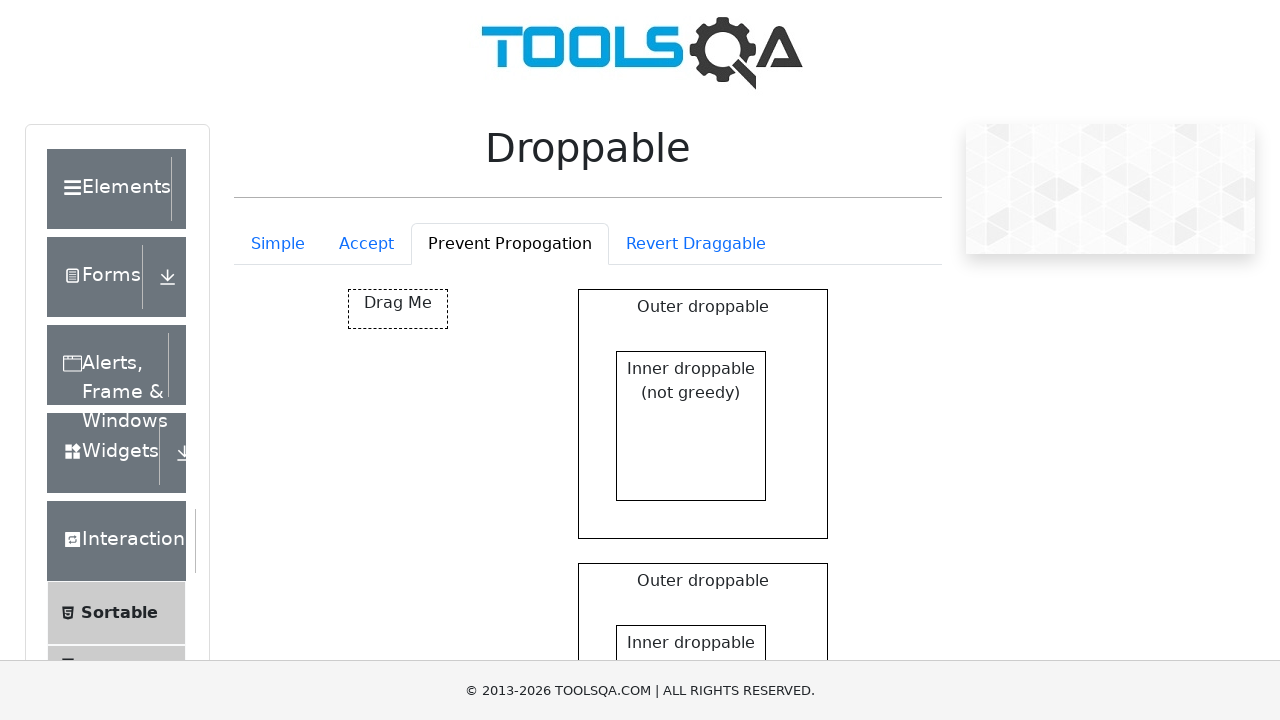

Retrieved bounding box of drag box
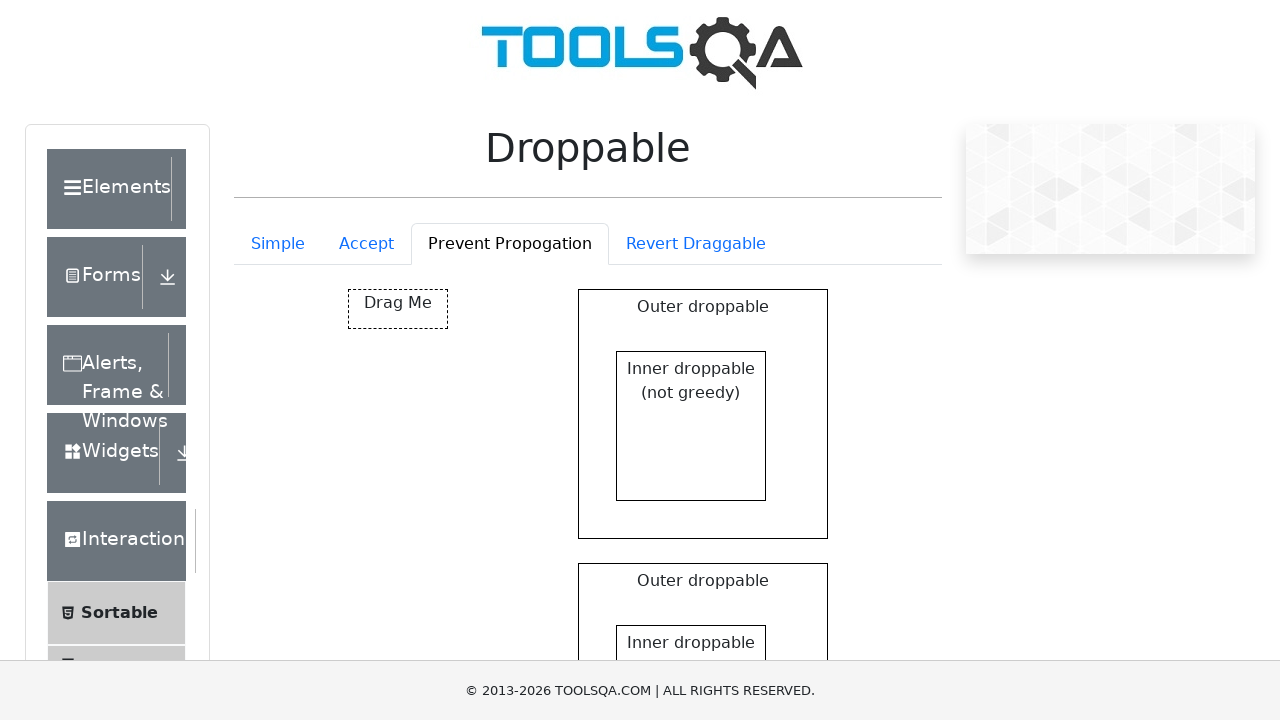

Moved mouse to center of drag box at (398, 309)
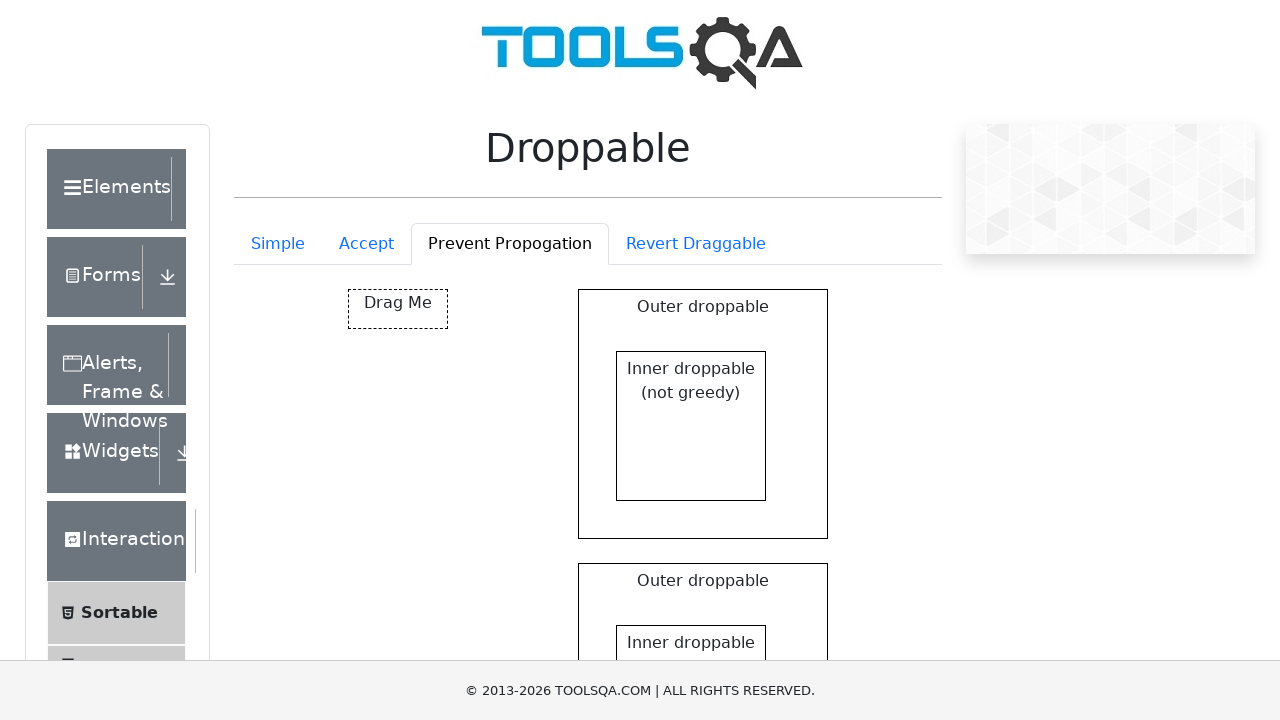

Pressed mouse button down at (398, 309)
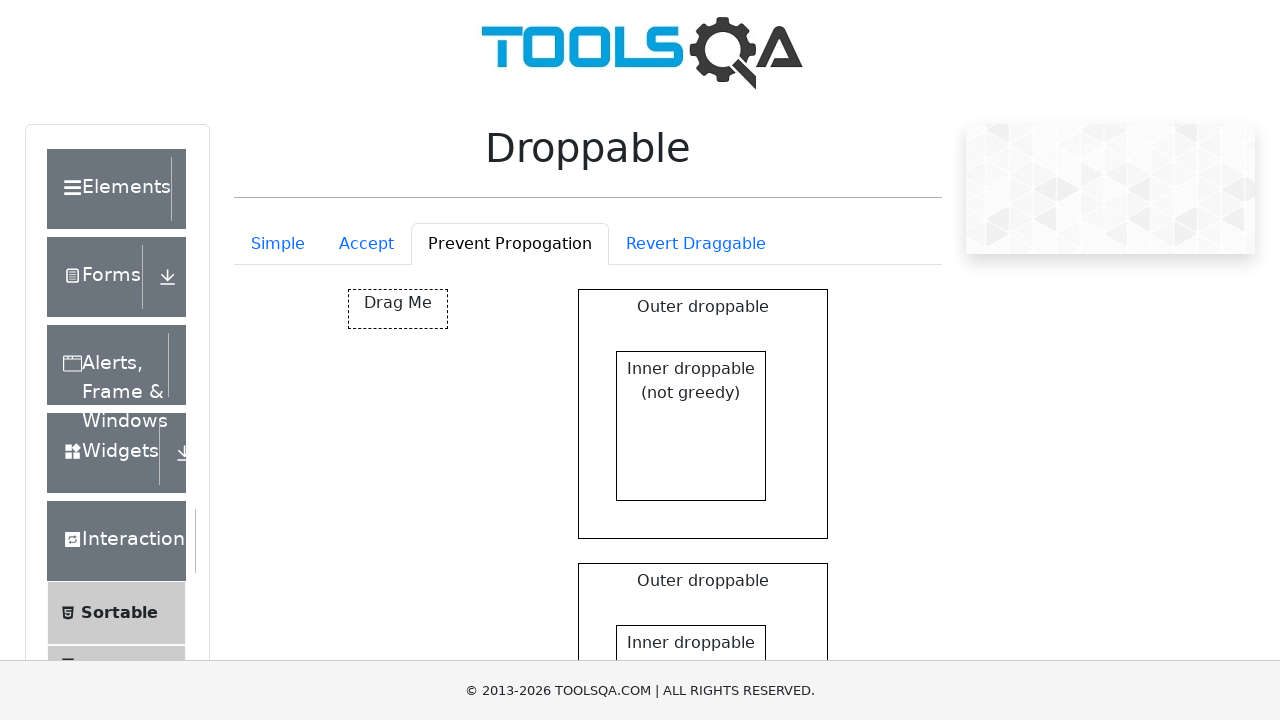

Dragged element 300 pixels horizontally to the right at (648, 289)
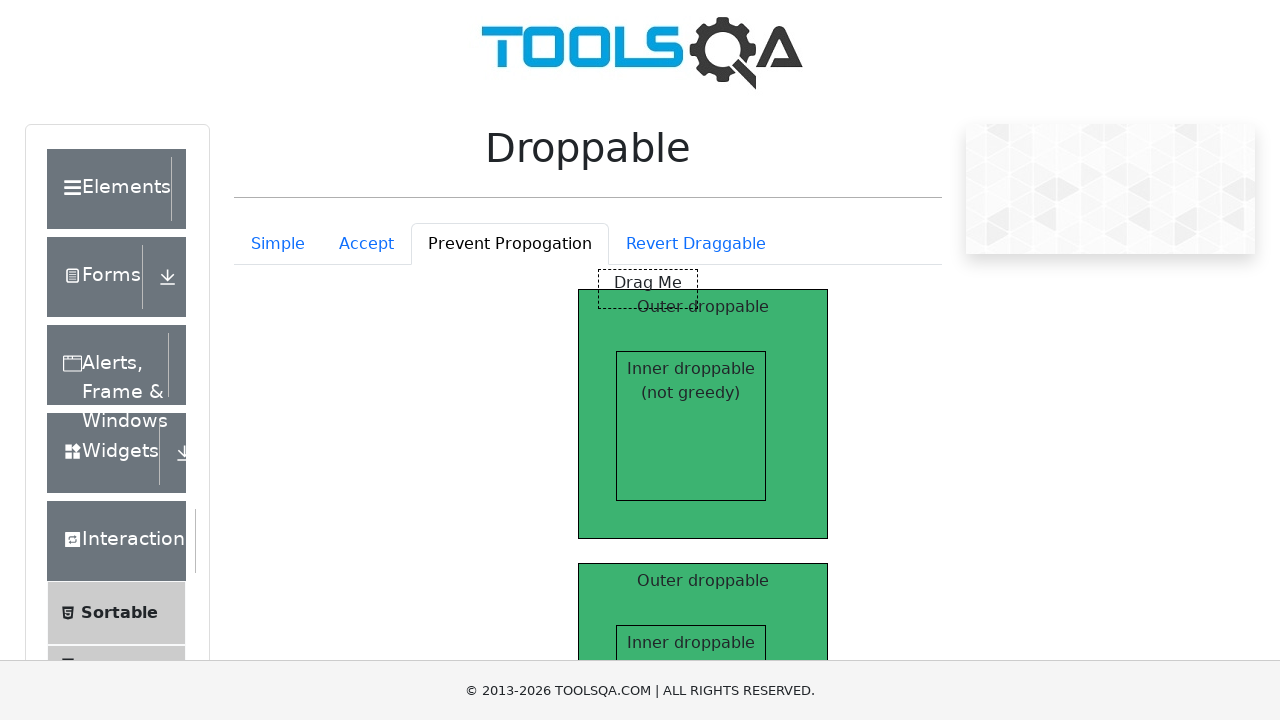

Released mouse button to drop element on not-greedy drop box at (648, 289)
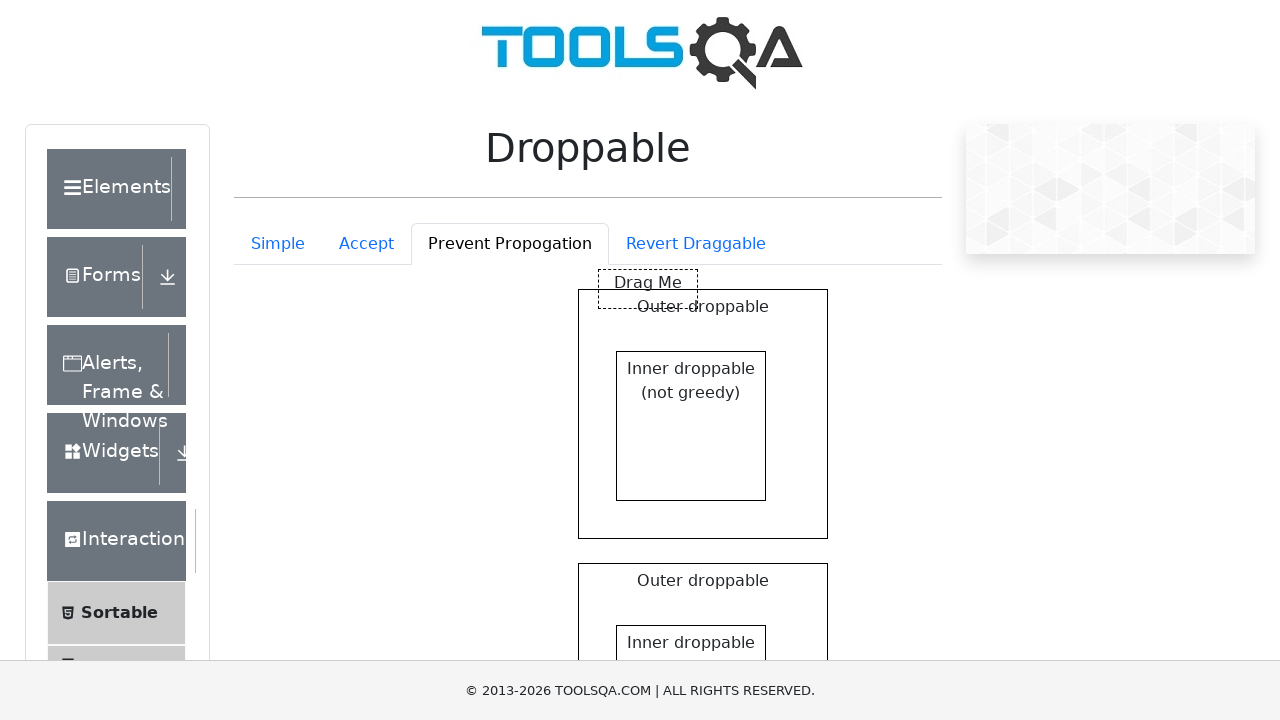

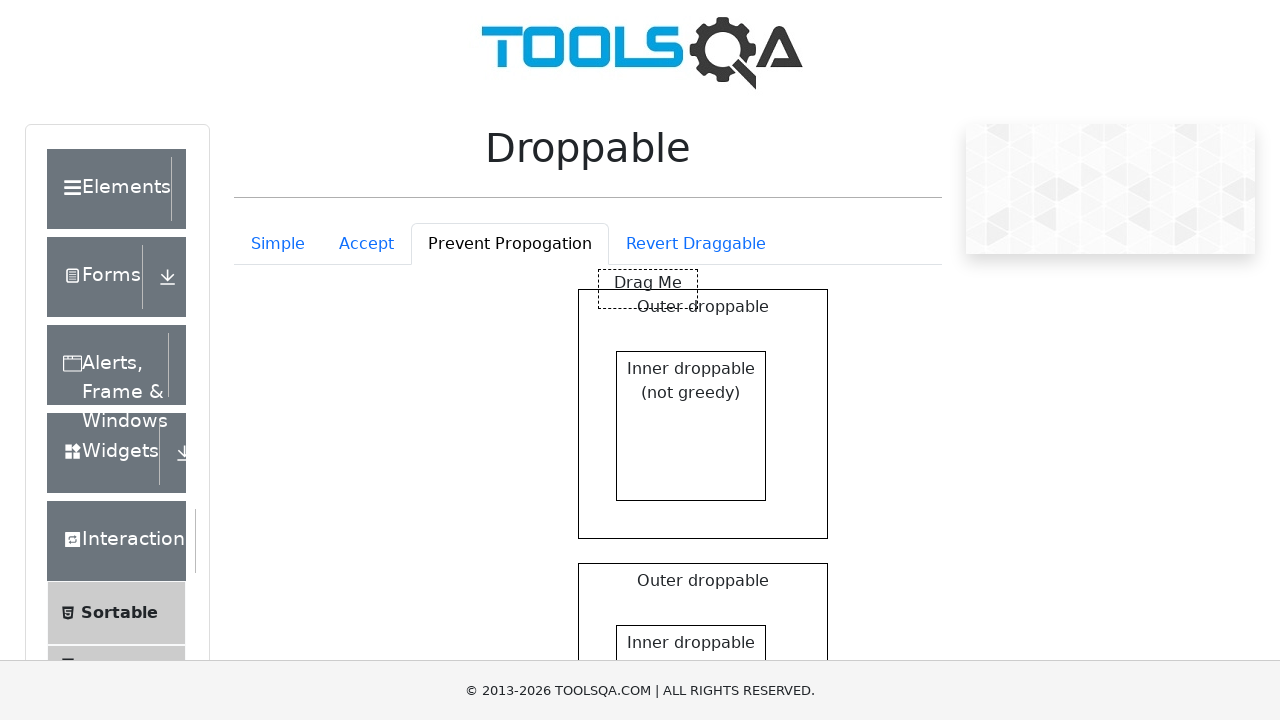